Tests browser tab management by opening new tabs, switching between them, and verifying content on each tab

Starting URL: https://training-support.net/webelements/tabs

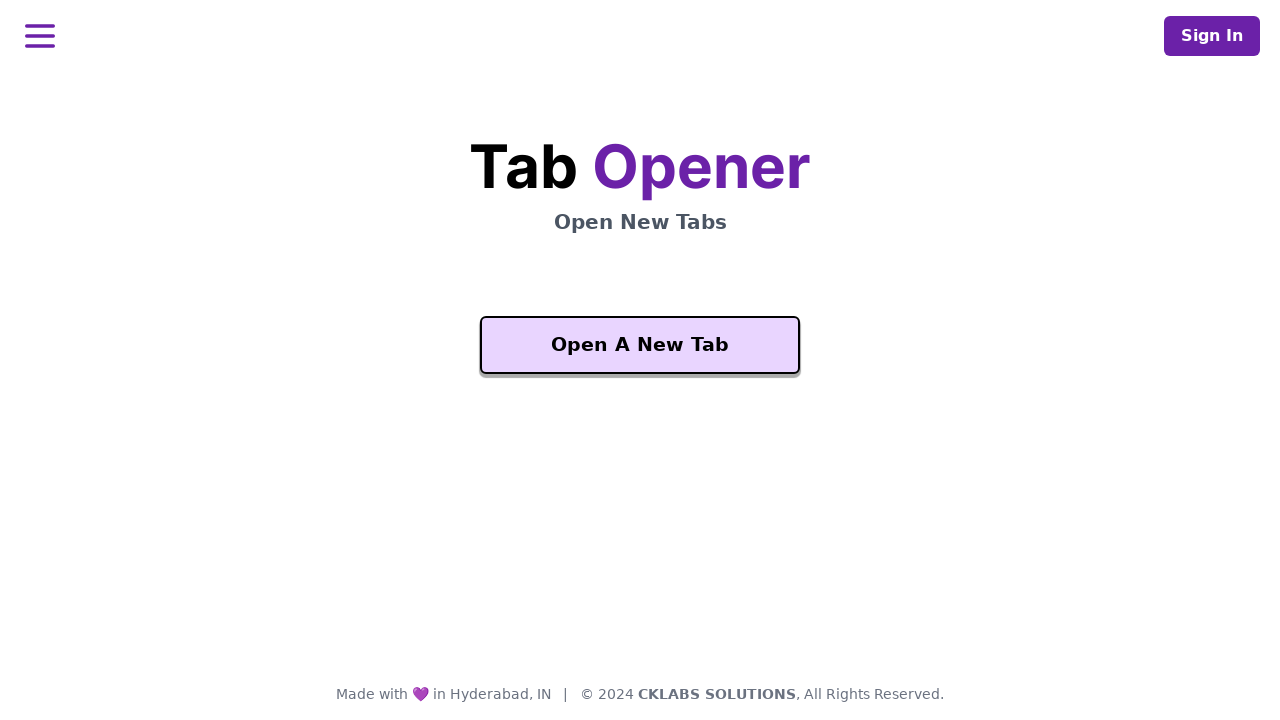

Clicked 'Open A New Tab' button on first tab at (640, 345) on xpath=//button[text()='Open A New Tab']
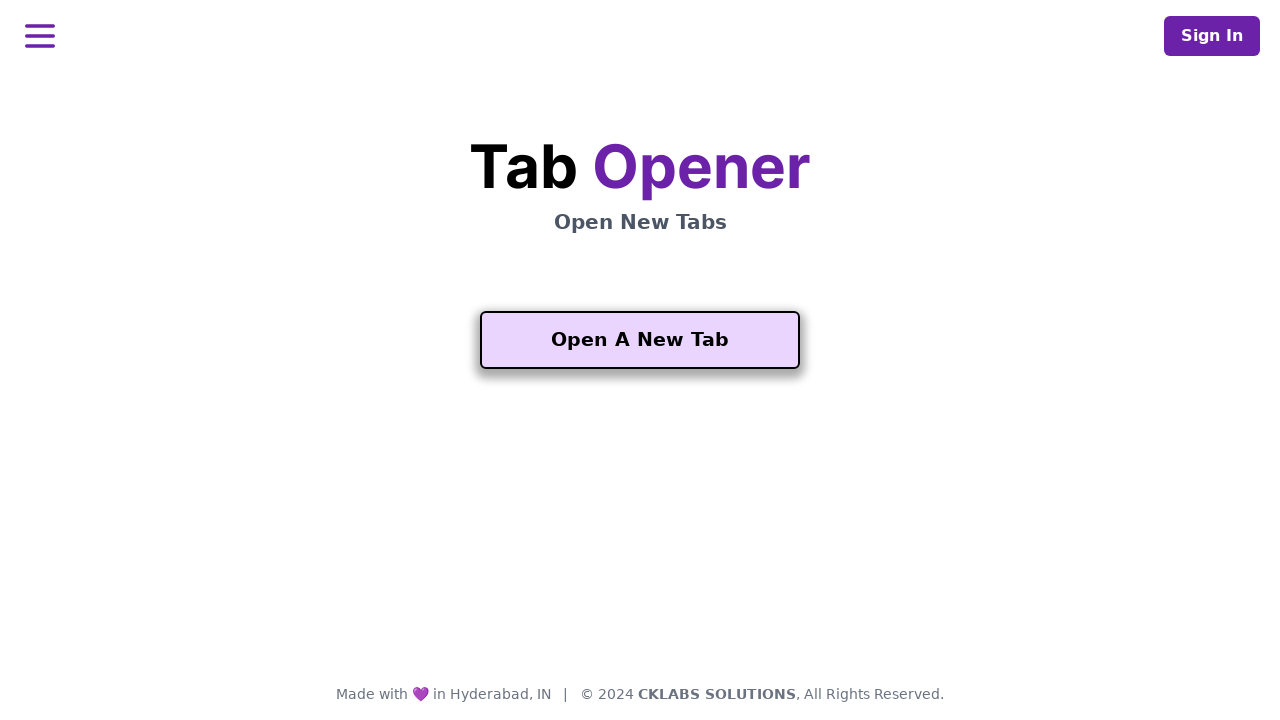

New tab opened and captured
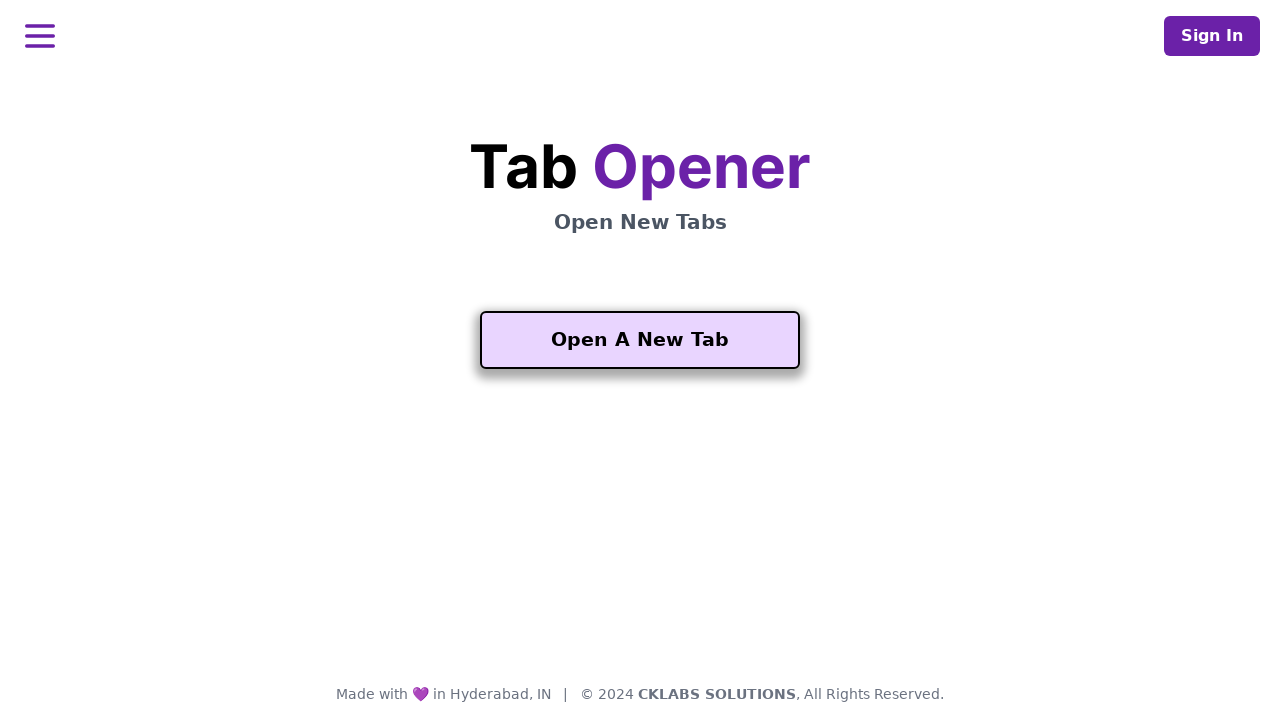

Second tab finished loading
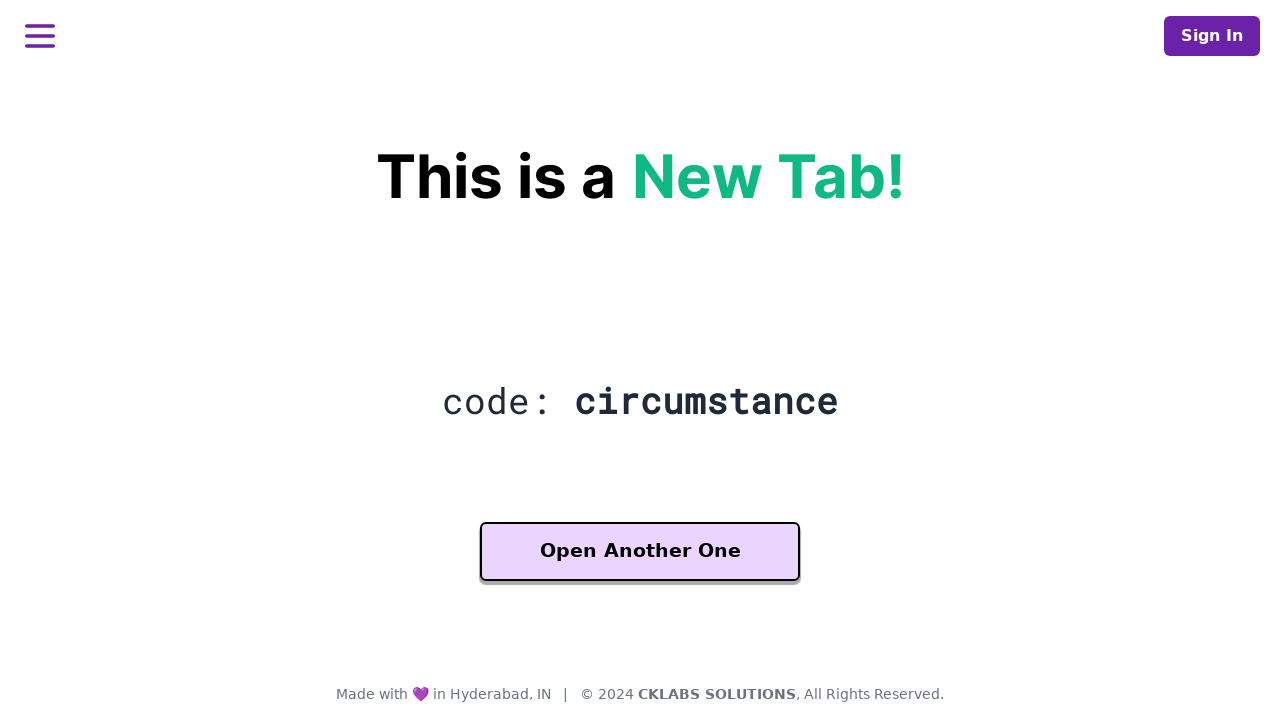

'Another One' button is visible and ready on second tab
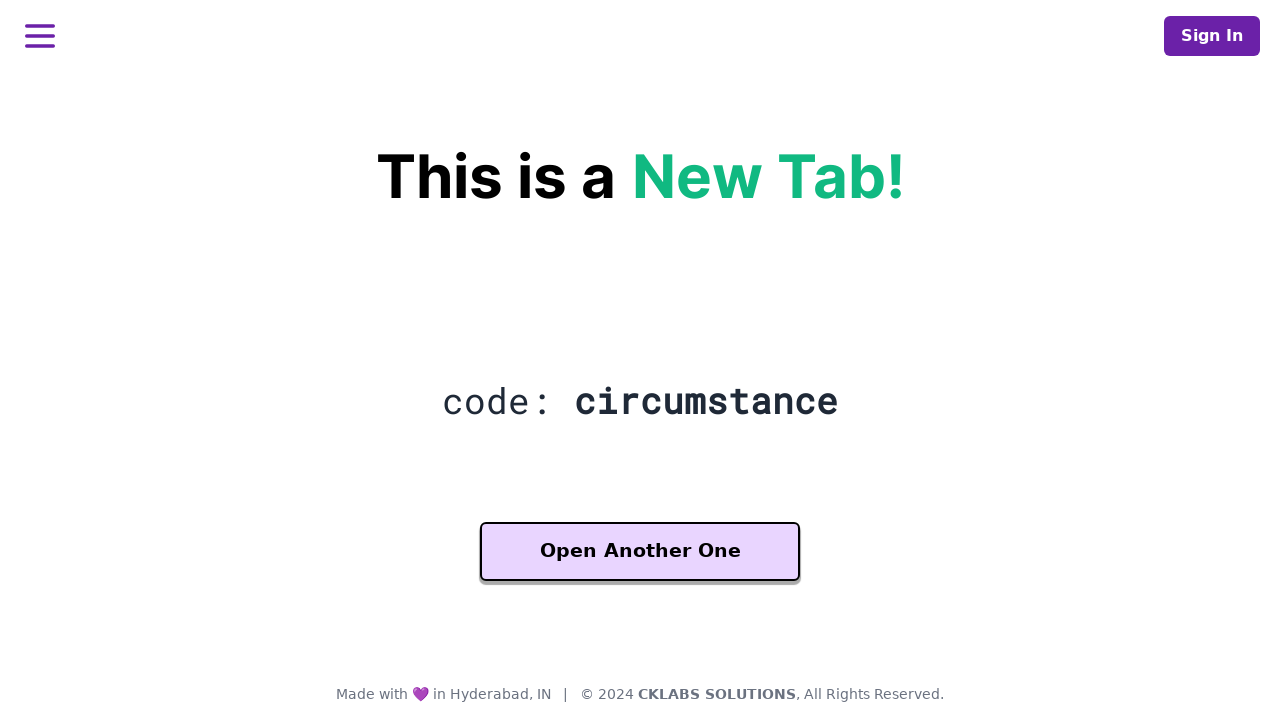

Clicked 'Another One' button on second tab at (640, 552) on xpath=//button[contains(text(), 'Another One')]
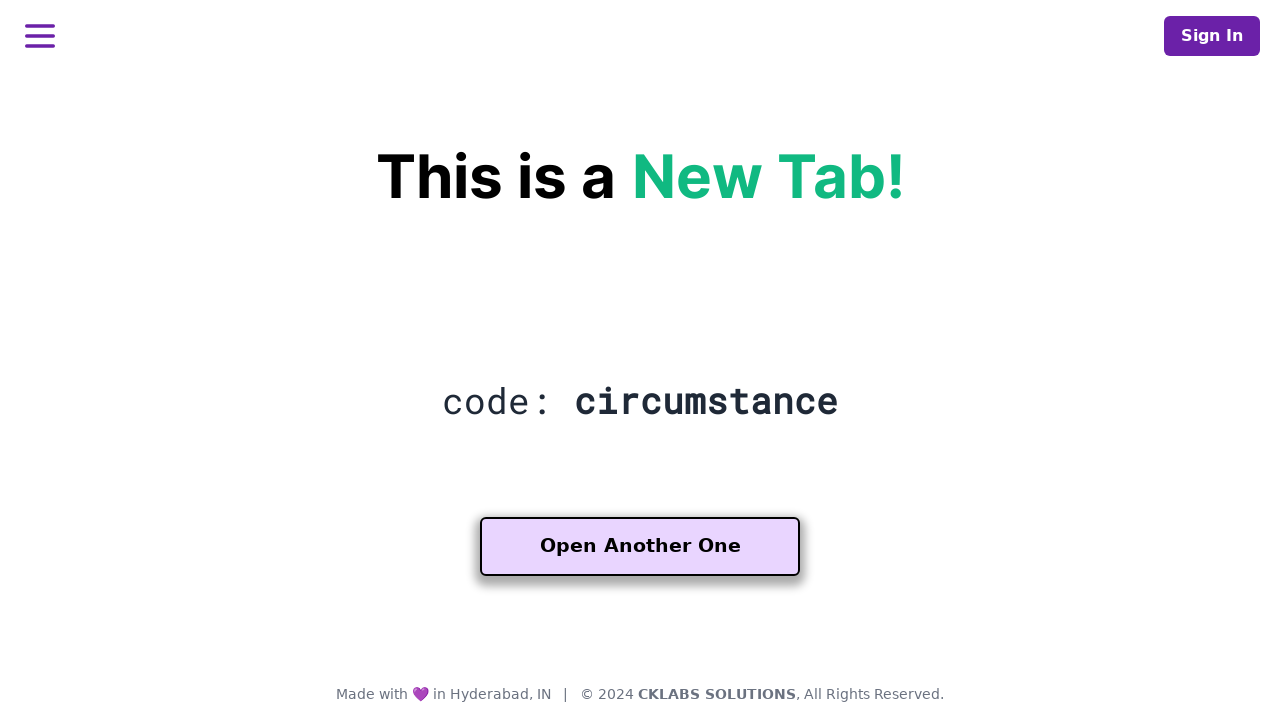

Third tab opened and captured
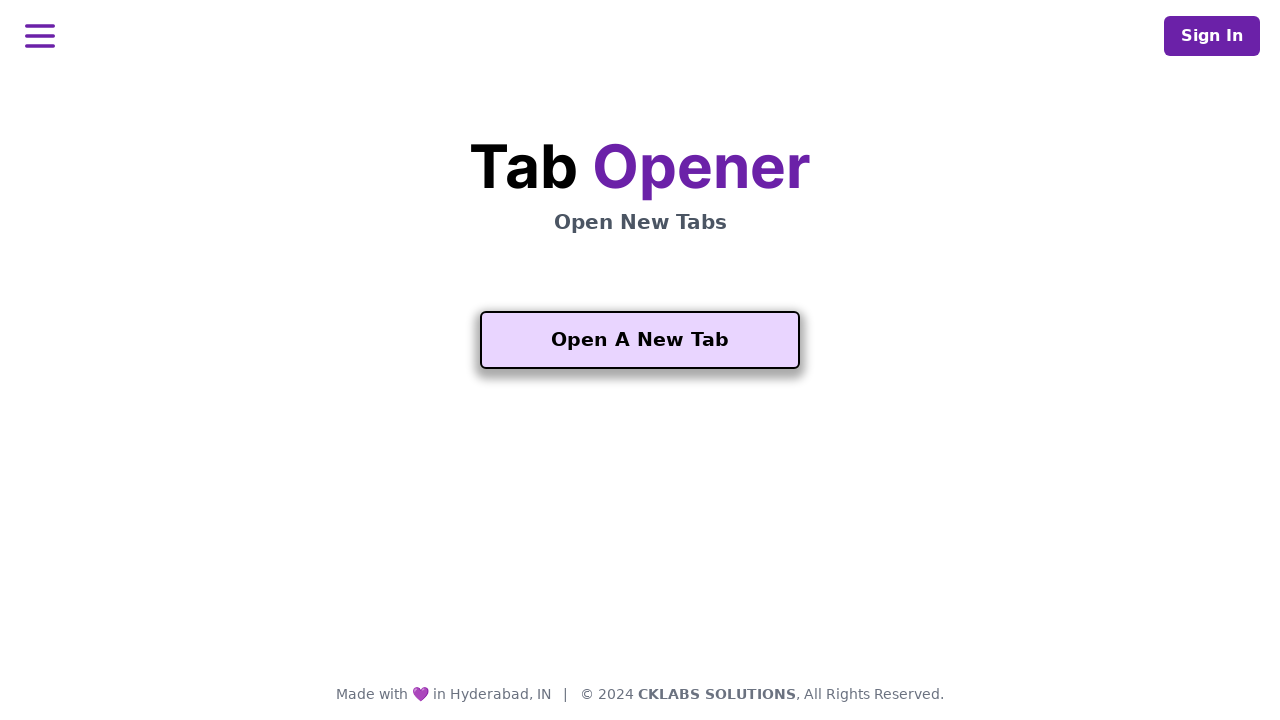

Third tab finished loading
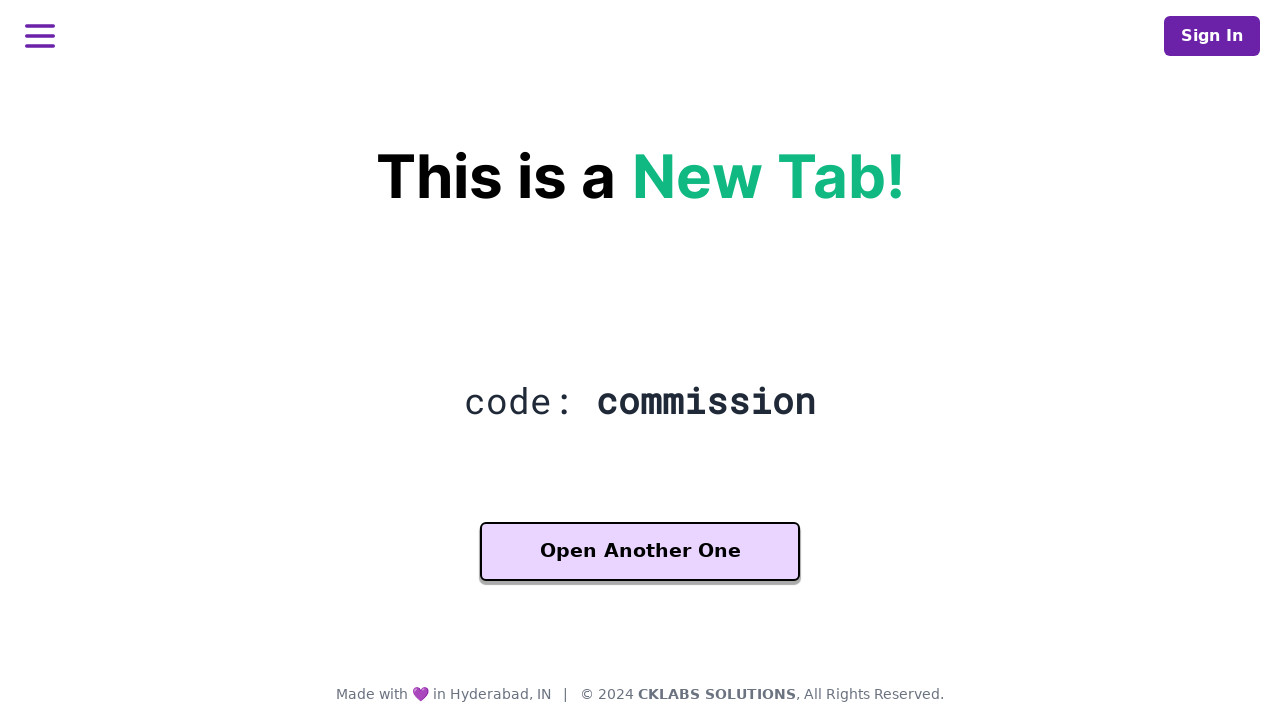

Switched to third tab and brought it to front
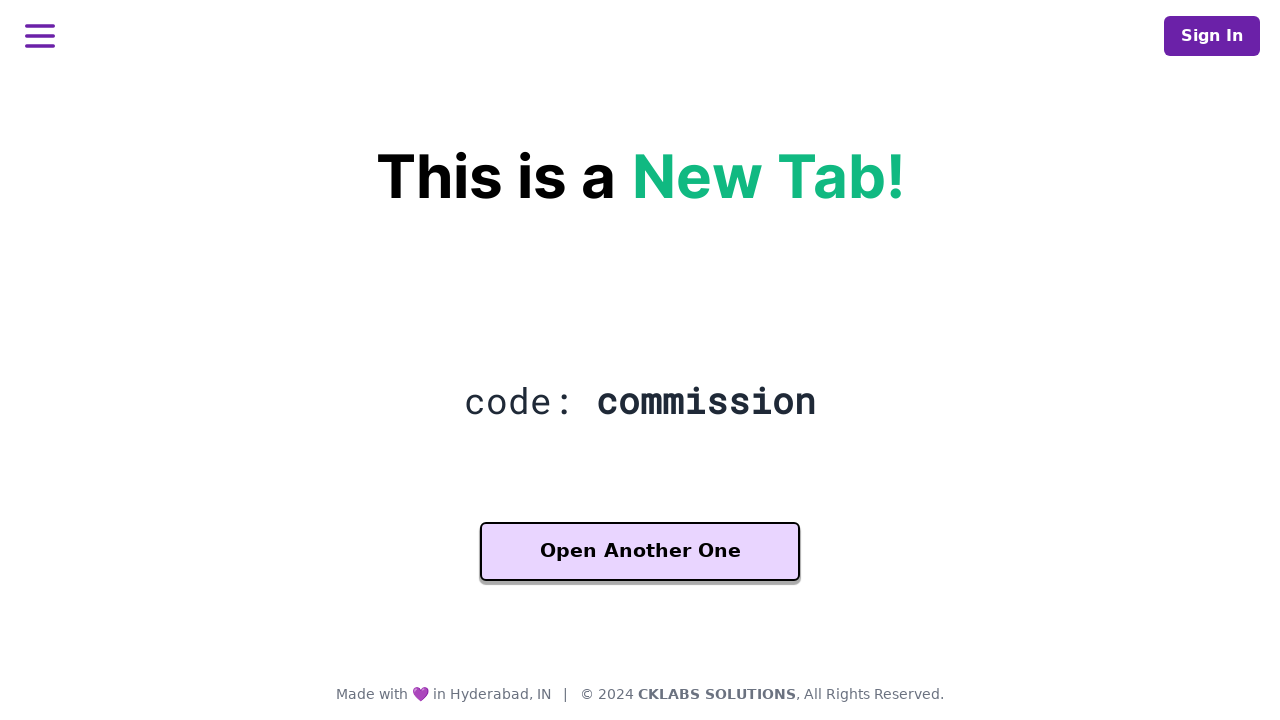

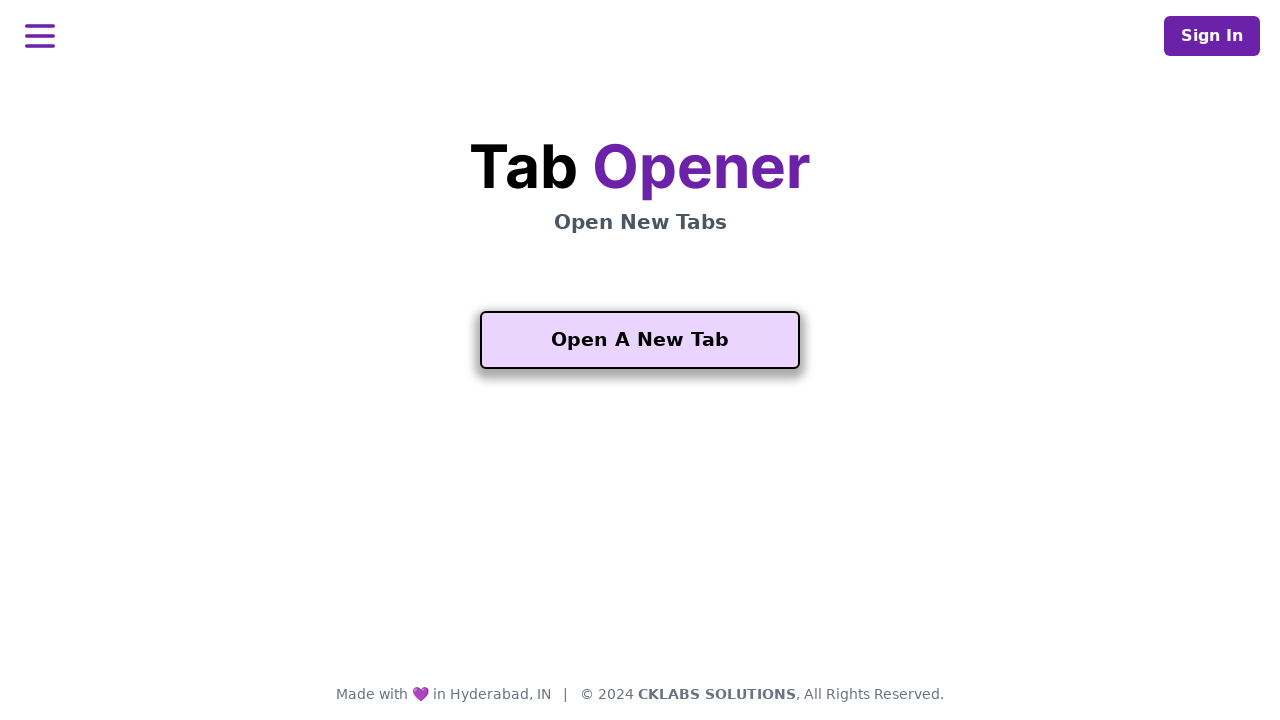